Tests that all contact information elements (address, phone, email) are visible in the info section.

Starting URL: https://cleverbots.ru/

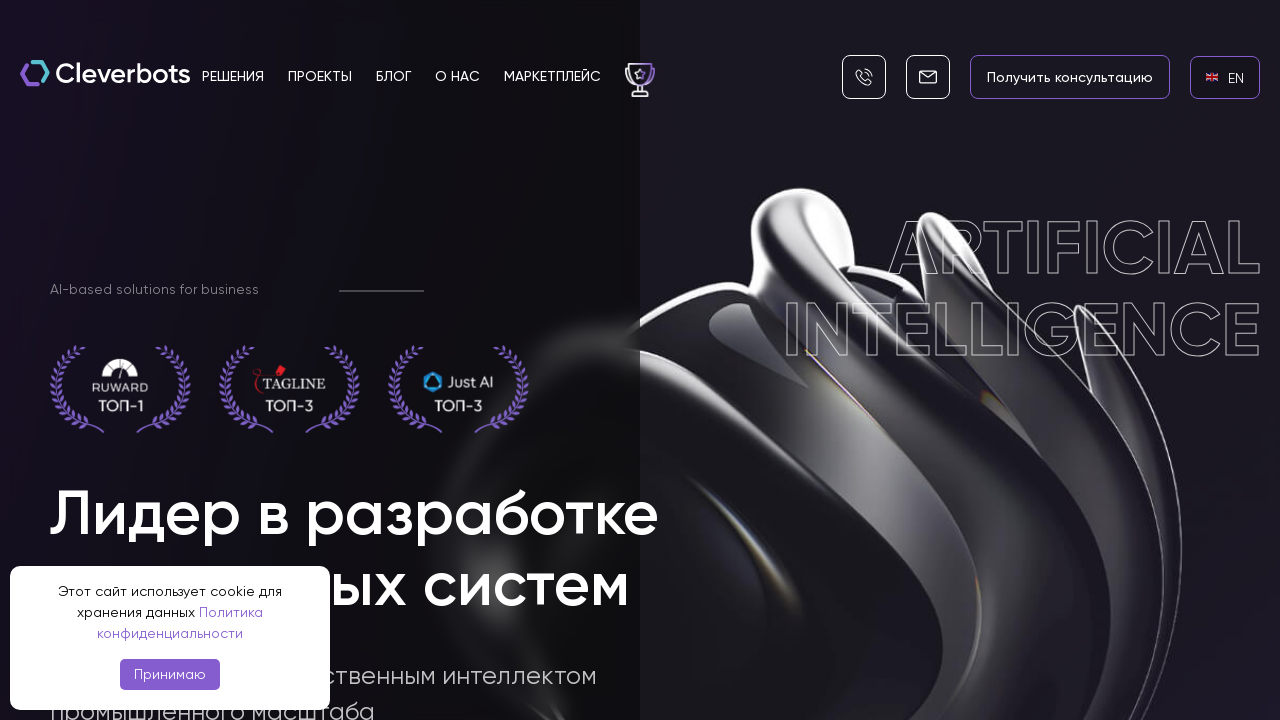

Clicked on English language link at (1225, 77) on internal:role=link[name="en EN"i]
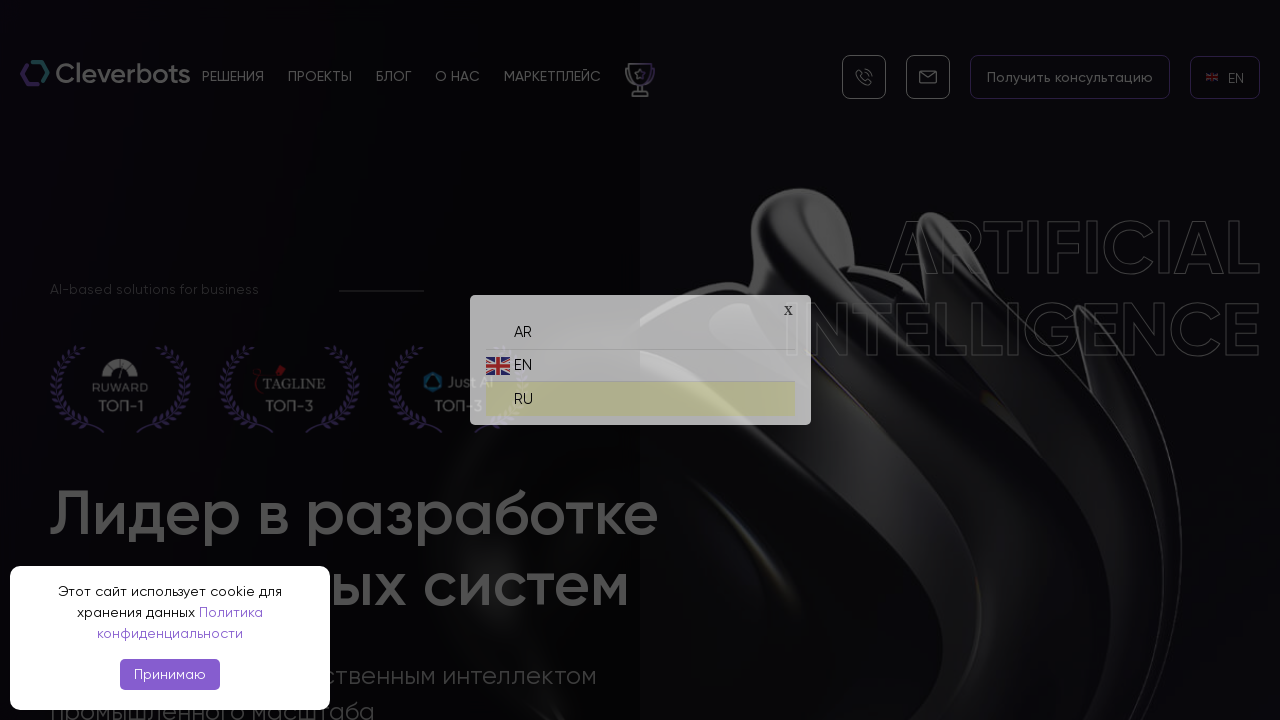

Clicked on Russian language link at (640, 394) on internal:role=link[name="ru RU"i]
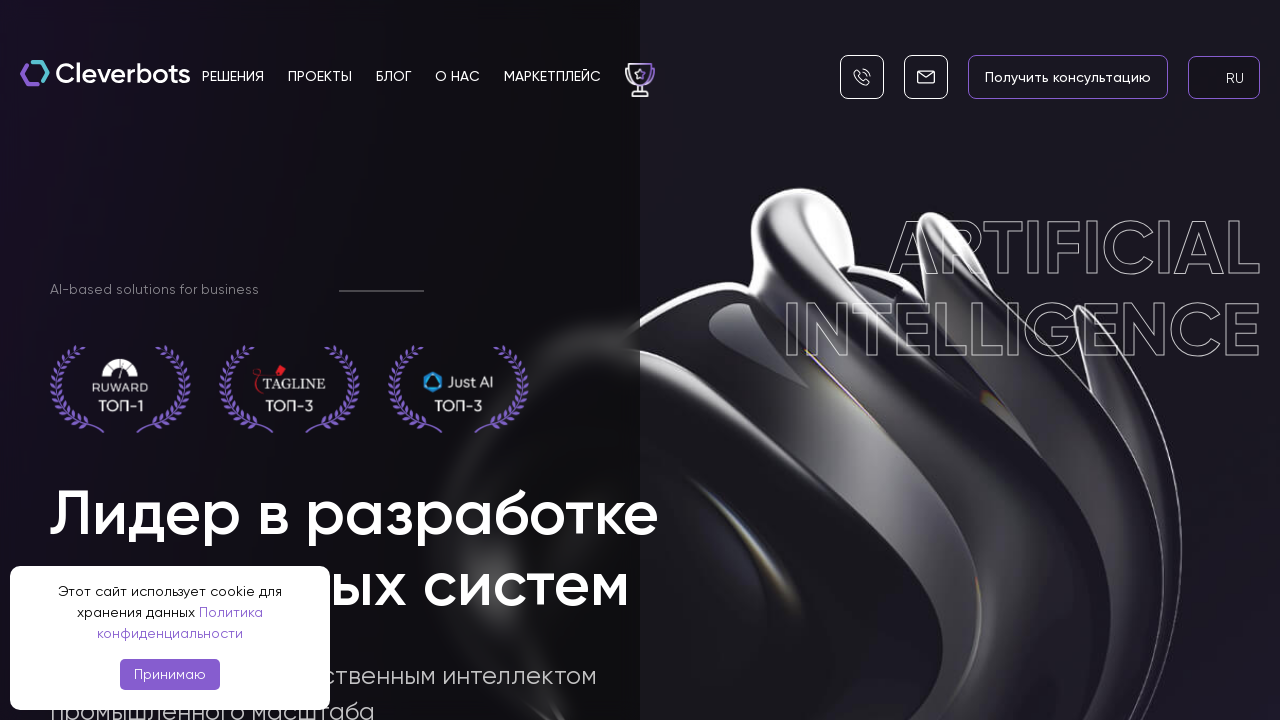

Address label 'Наш адрес' is visible
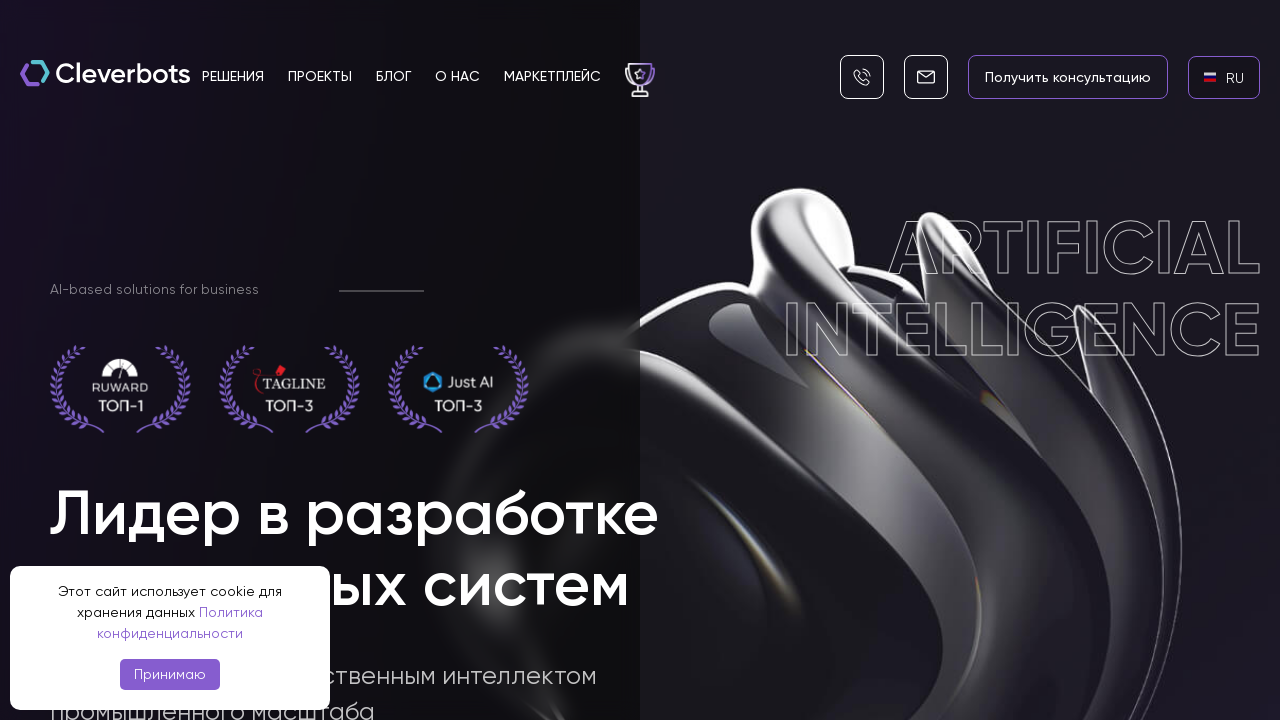

Address value is visible in info section
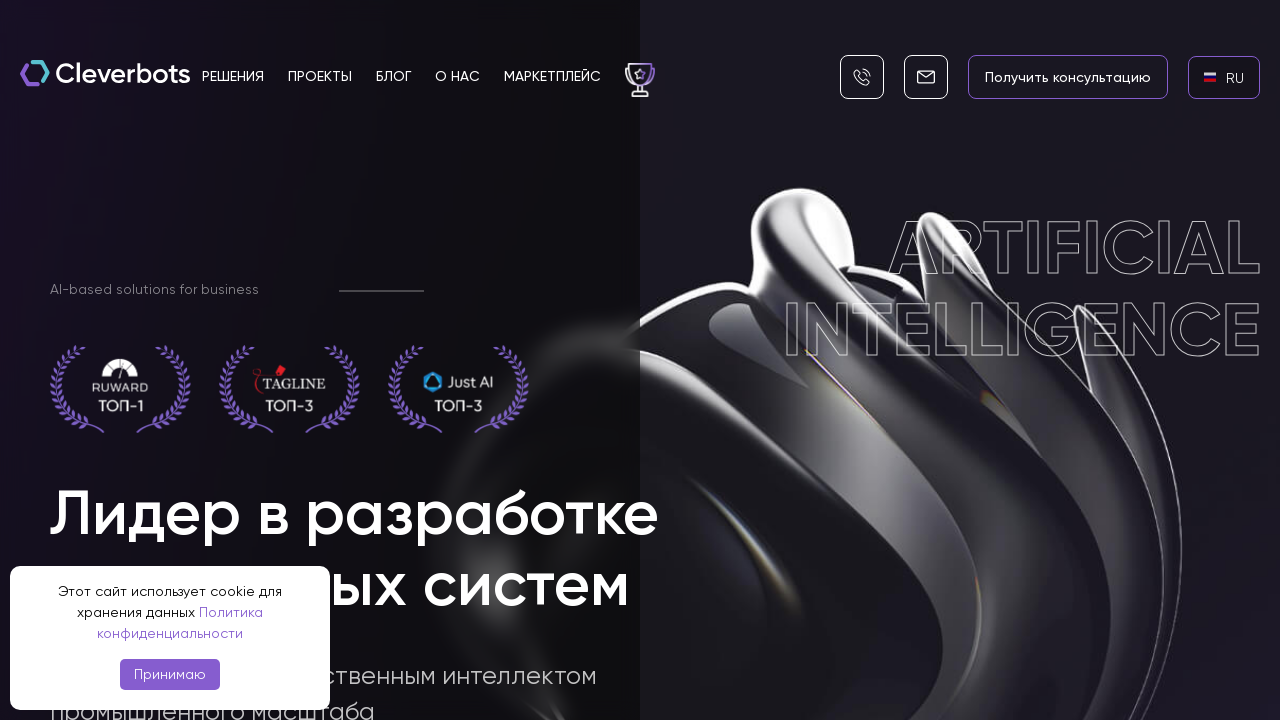

Phone label 'Контактный телефон' is visible
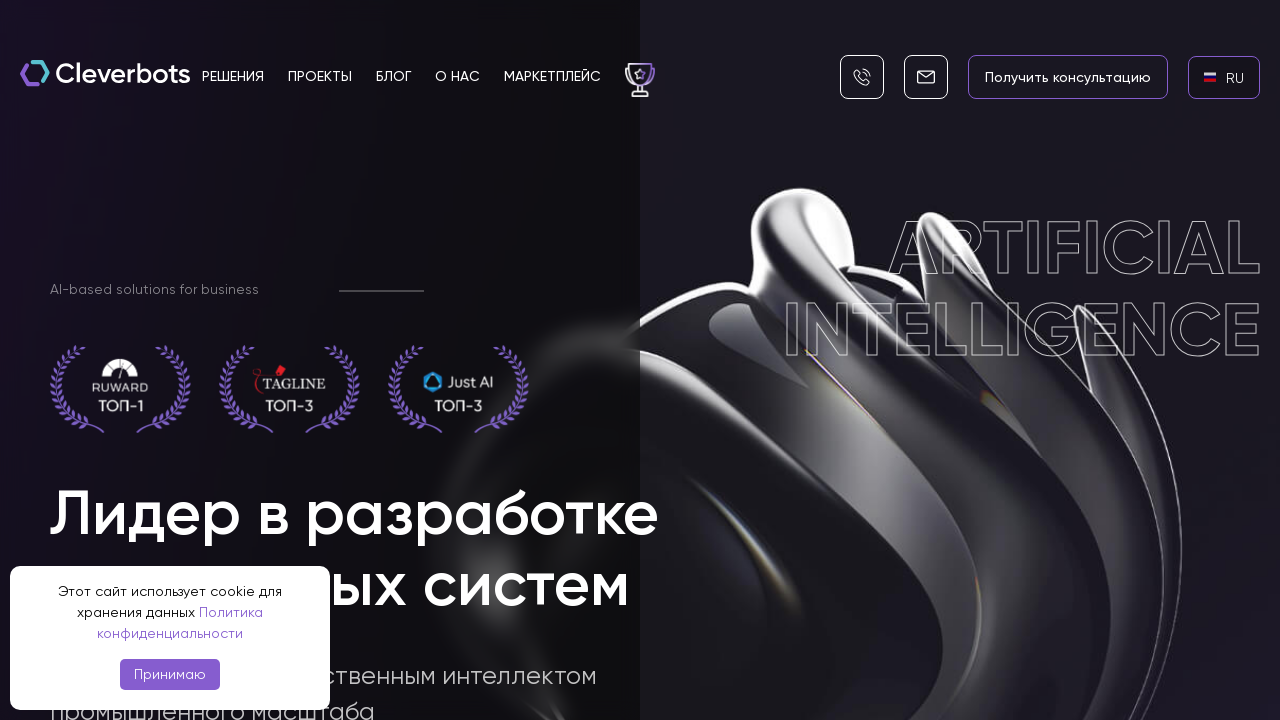

Phone number '+7 (495) 115-82-19' is visible in info section
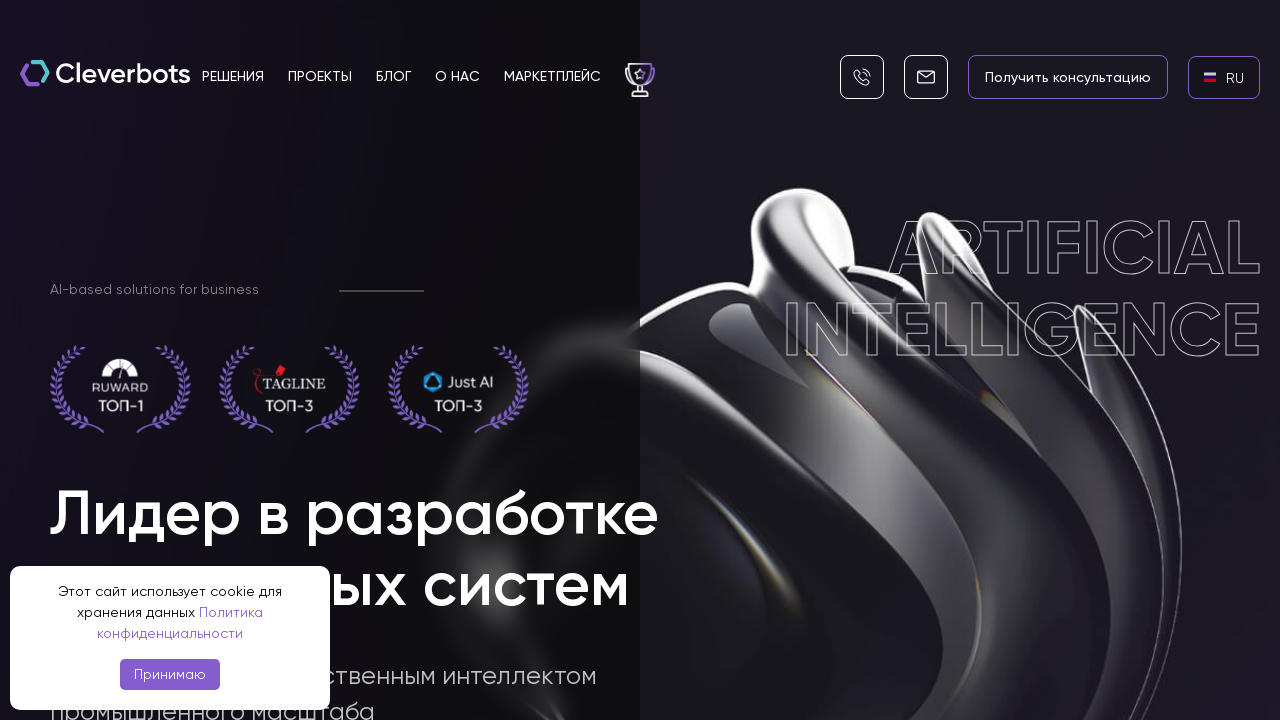

Email label 'Электронная почта' is visible
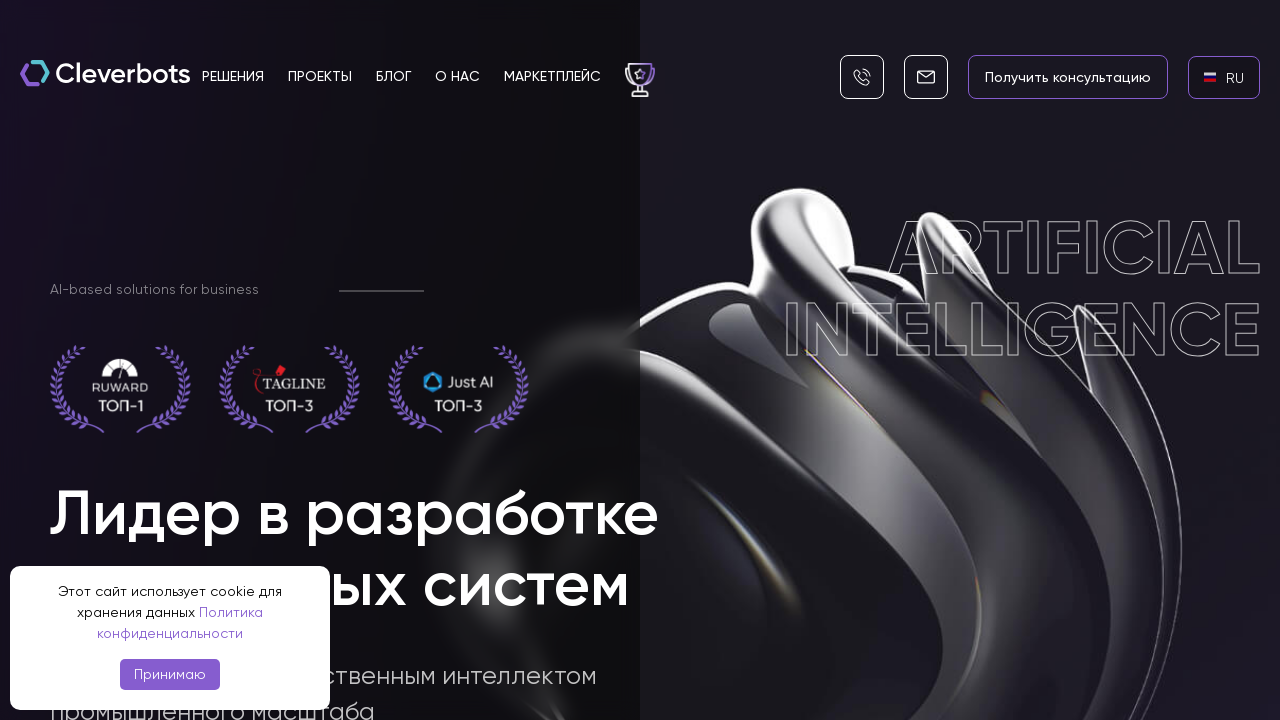

Email address 'info@cleverbots.ru' is visible in info section
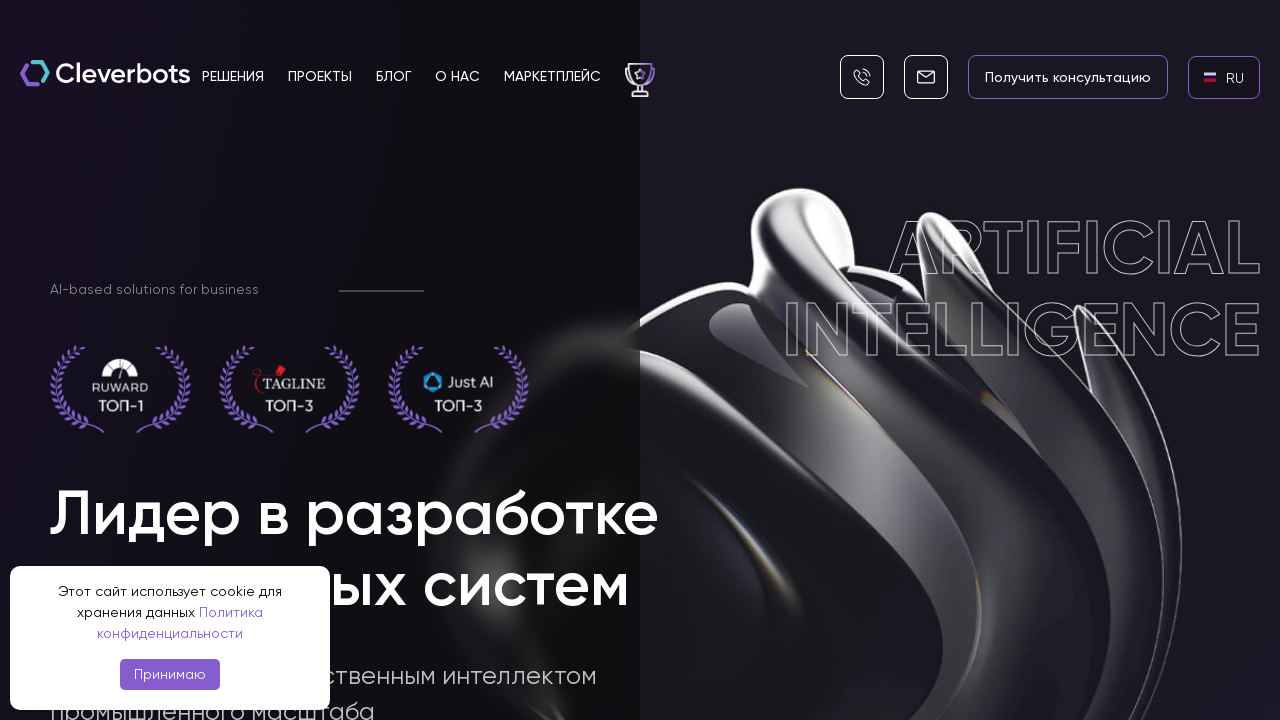

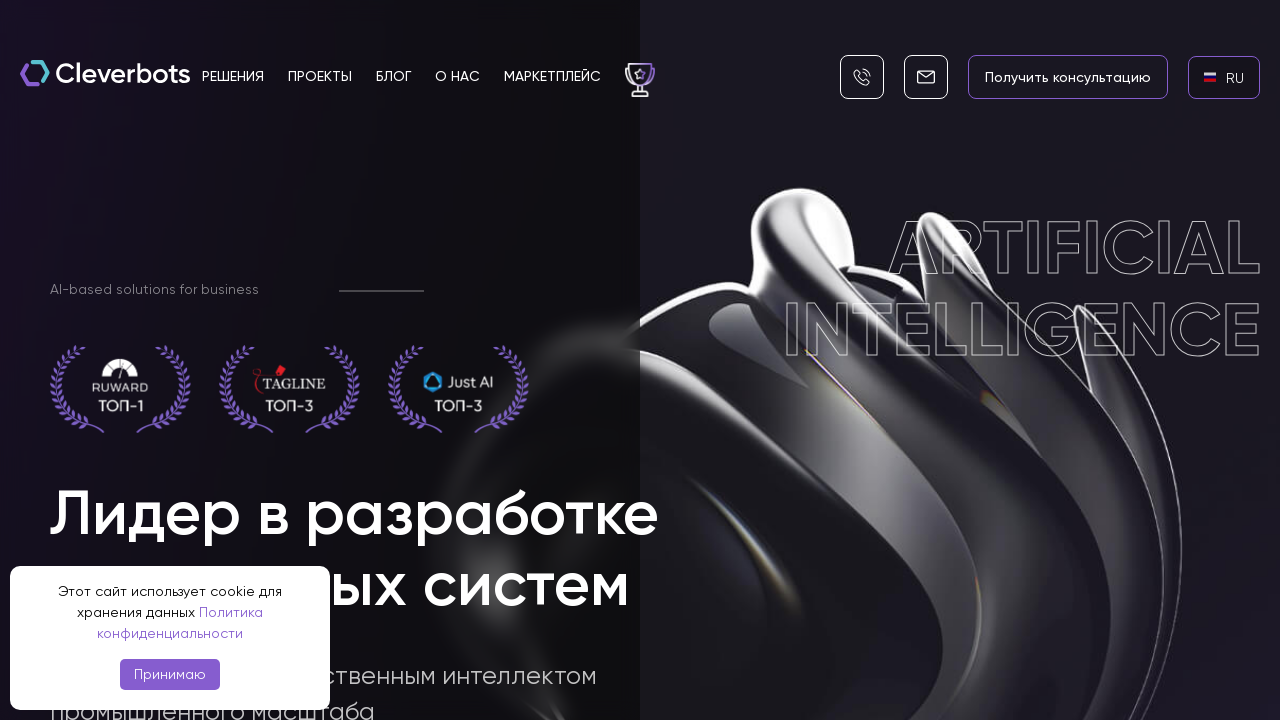